Tests JavaScript prompt alert functionality by clicking a button to trigger a prompt, entering text into the prompt, and accepting it

Starting URL: https://letcode.in/alert

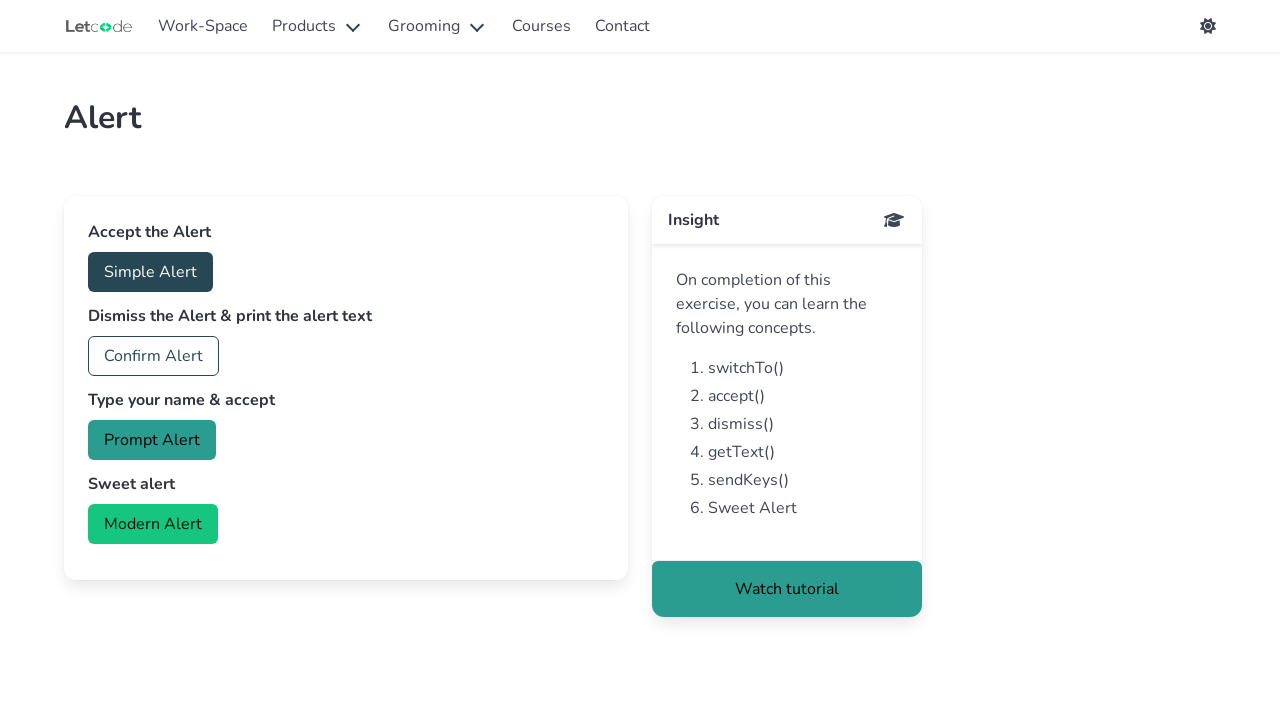

Clicked prompt button to trigger JavaScript prompt alert at (152, 440) on #prompt
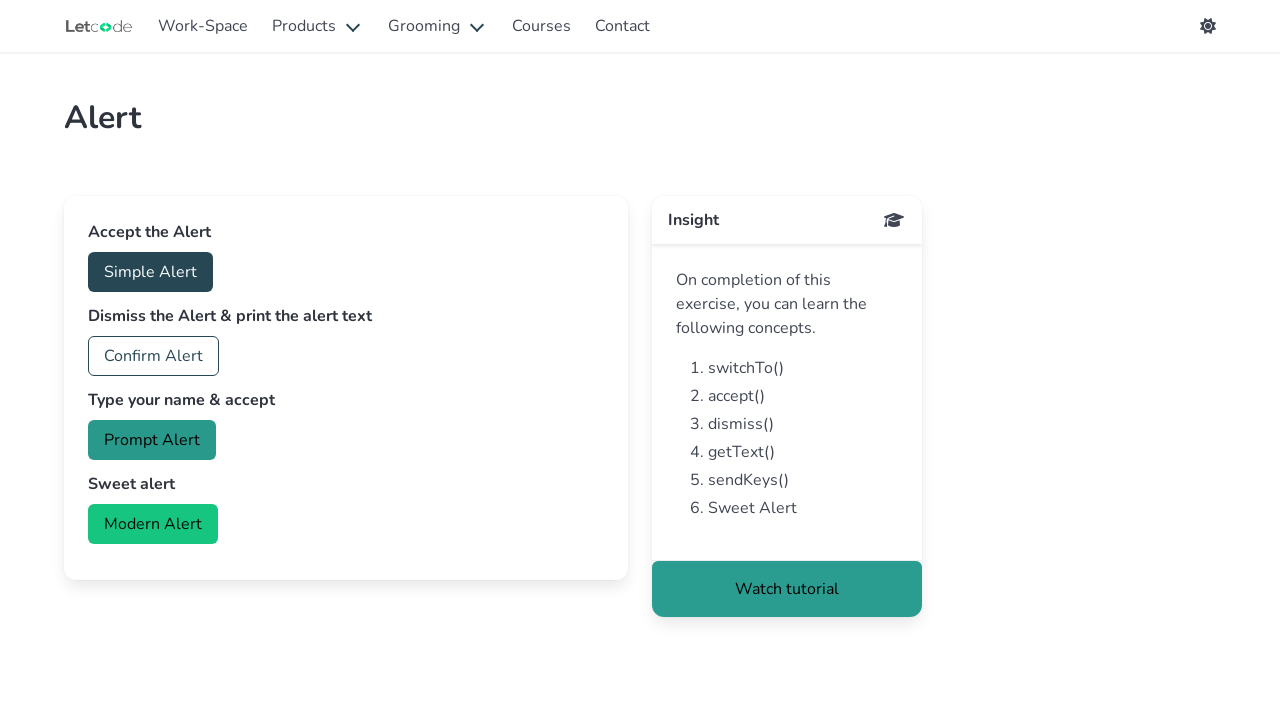

Set up dialog handler to accept prompts with 'TestAutomation' text
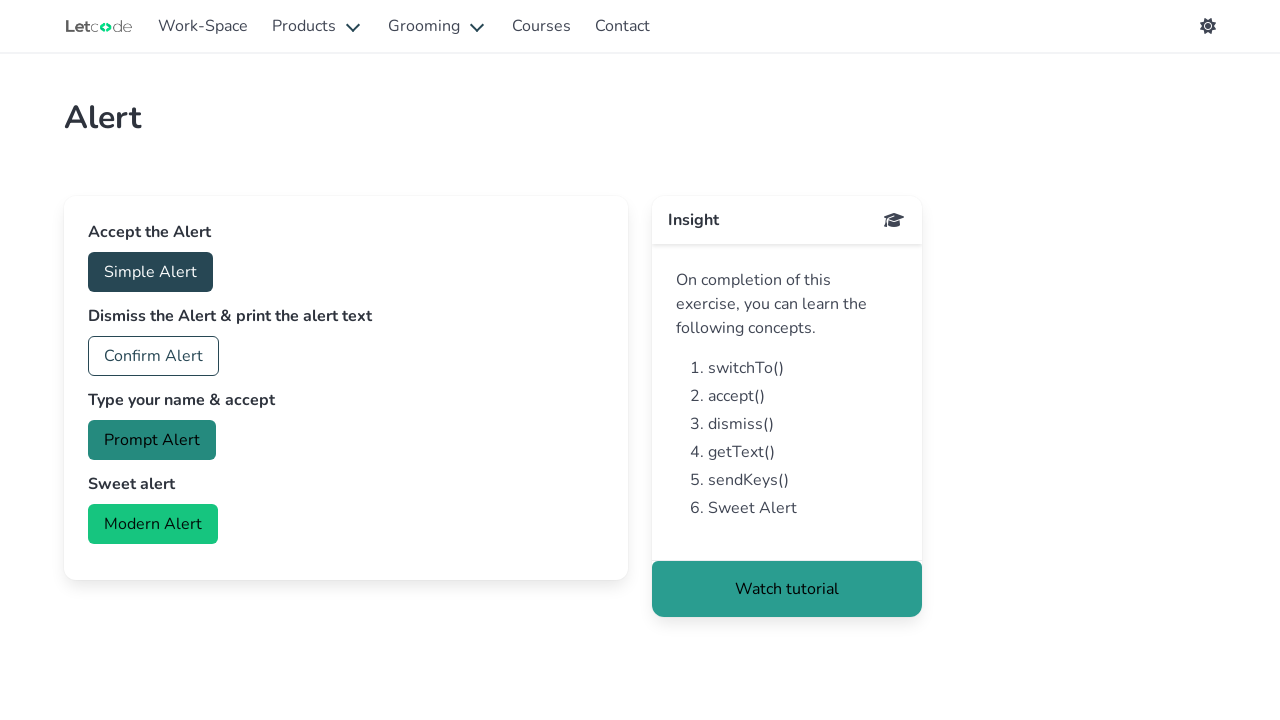

Clicked prompt button again with dialog handler active at (152, 440) on #prompt
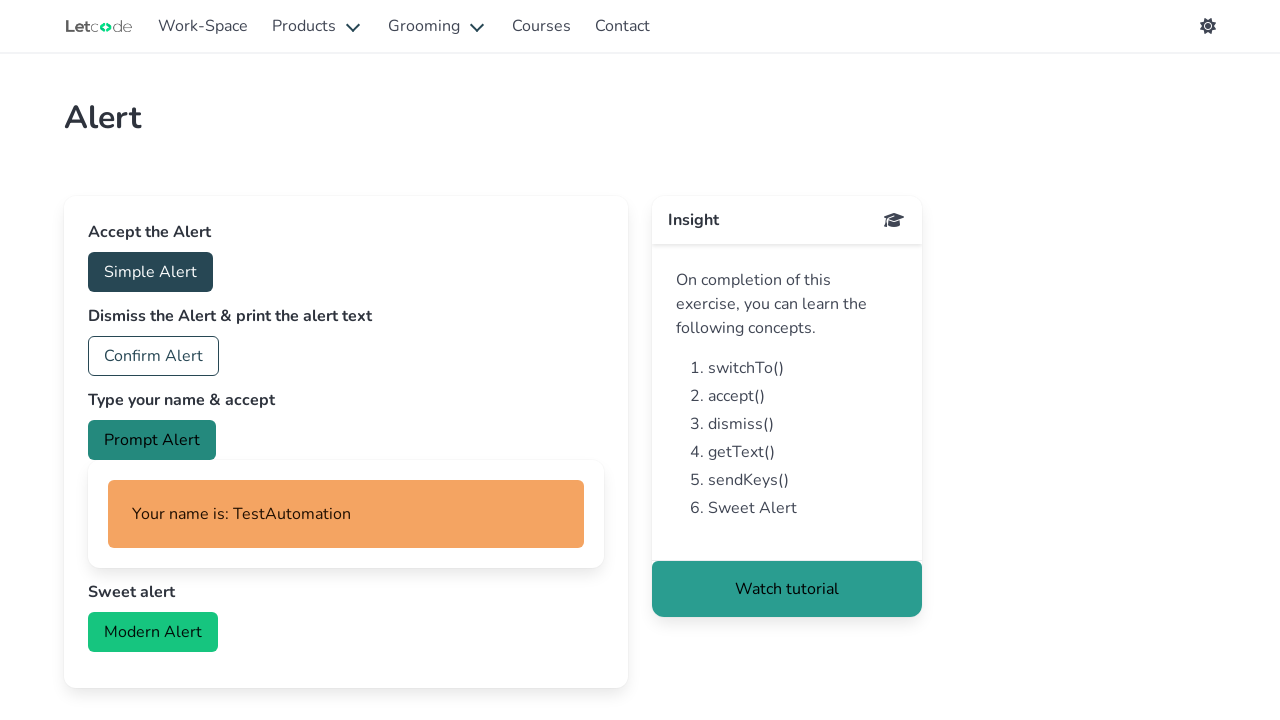

Waited for dialog to be processed
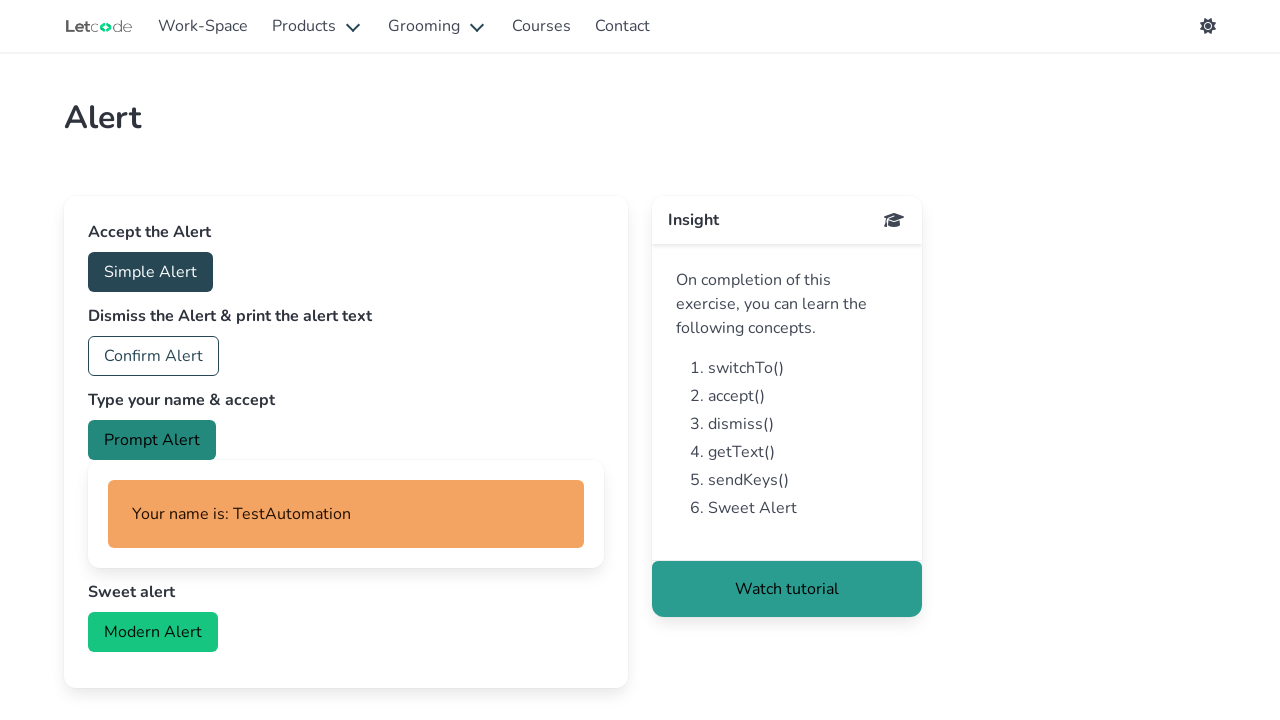

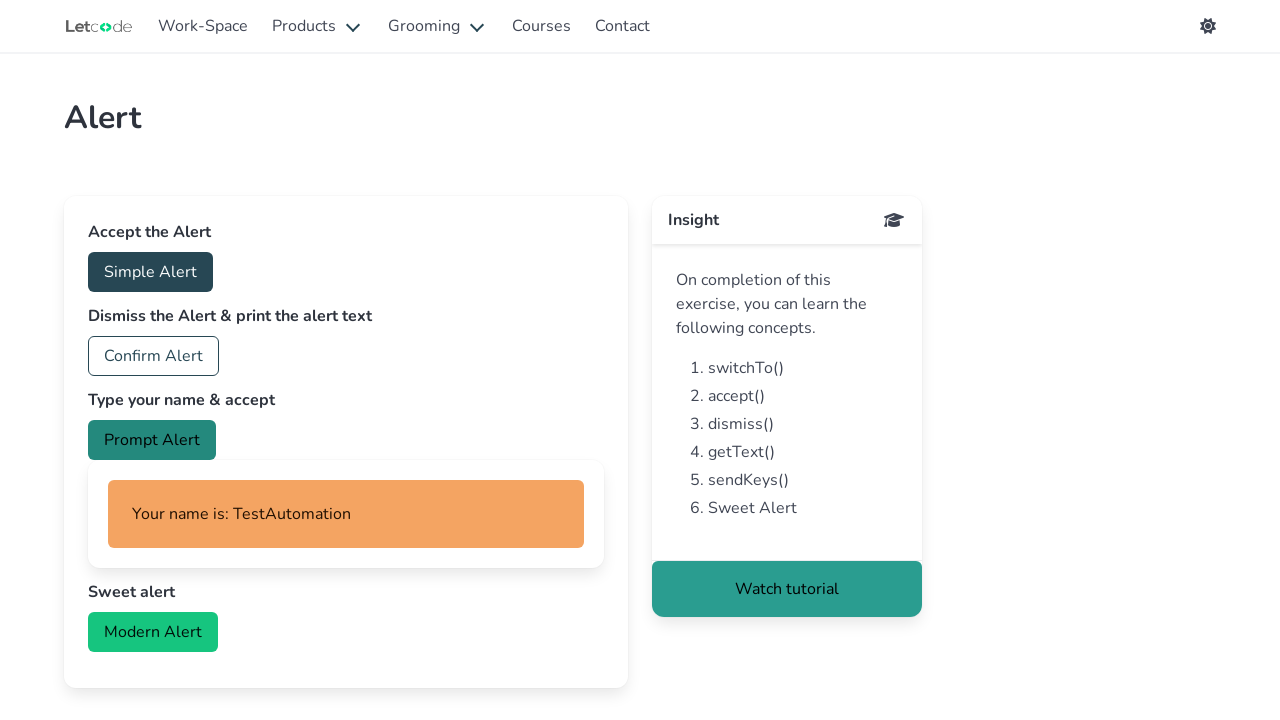